Tests dropdown and checkbox interactions on a flight booking practice page, including selecting senior citizen discount, changing trip type, and incrementing passenger count to verify UI state changes.

Starting URL: https://rahulshettyacademy.com/dropdownsPractise/

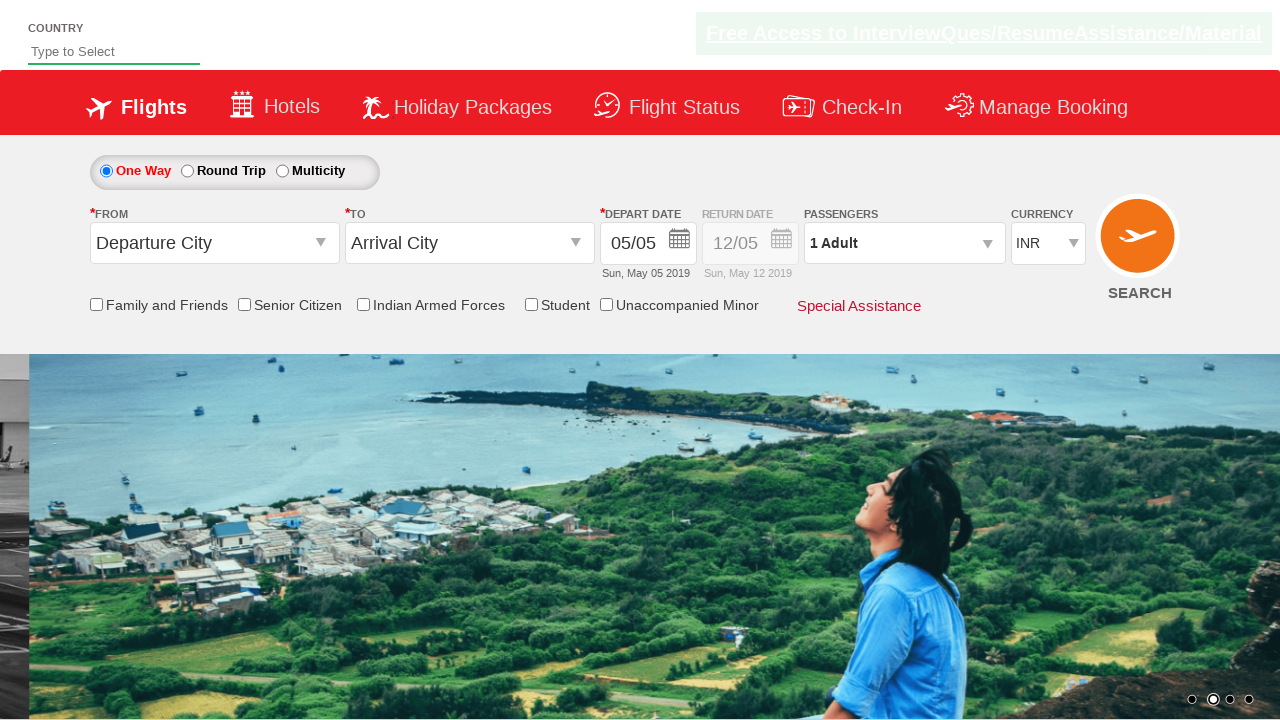

Clicked Senior Citizen Discount checkbox at (244, 304) on input[id*='SeniorCitizenDiscount']
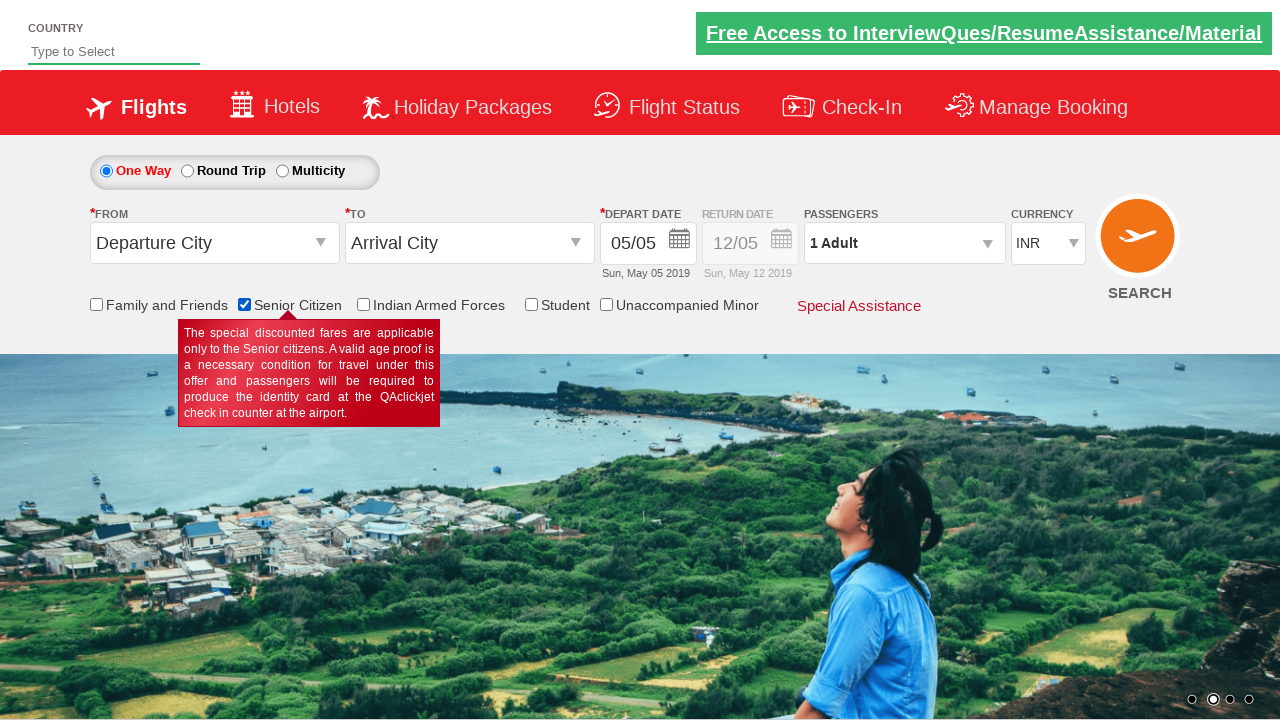

Verified Senior Citizen Discount checkbox is selected
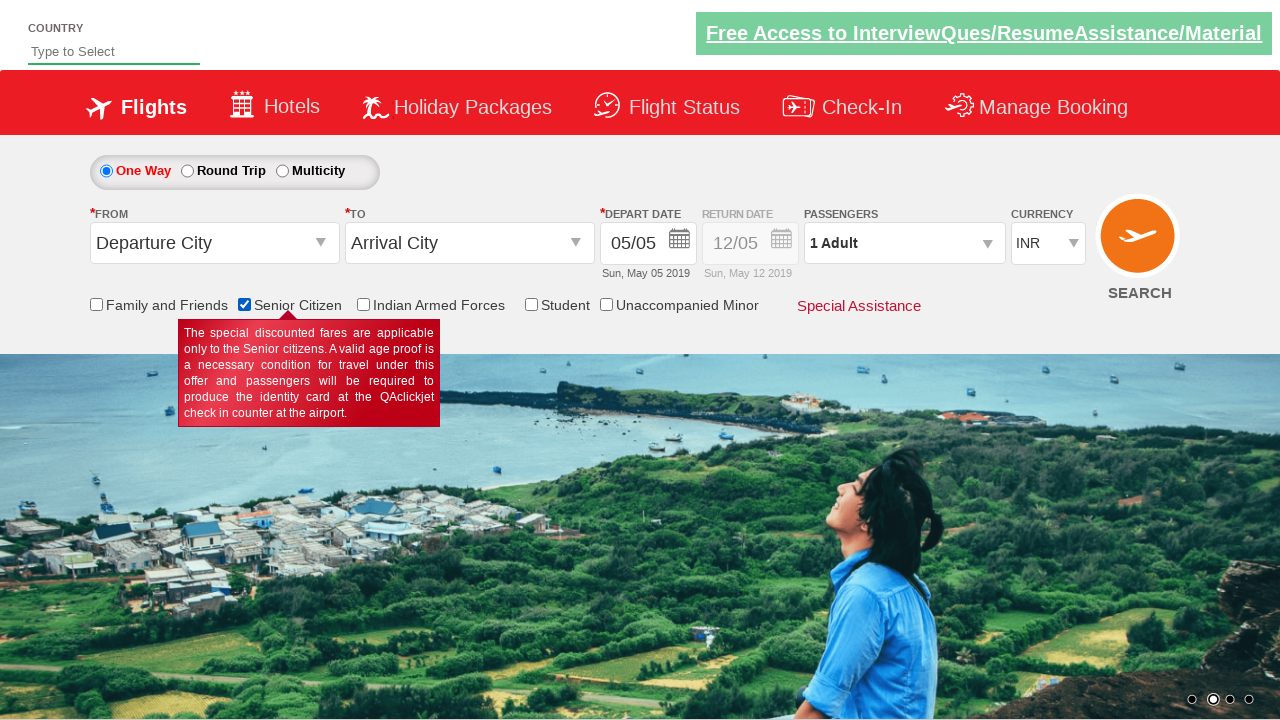

Clicked Round Trip radio button at (187, 171) on #ctl00_mainContent_rbtnl_Trip_1
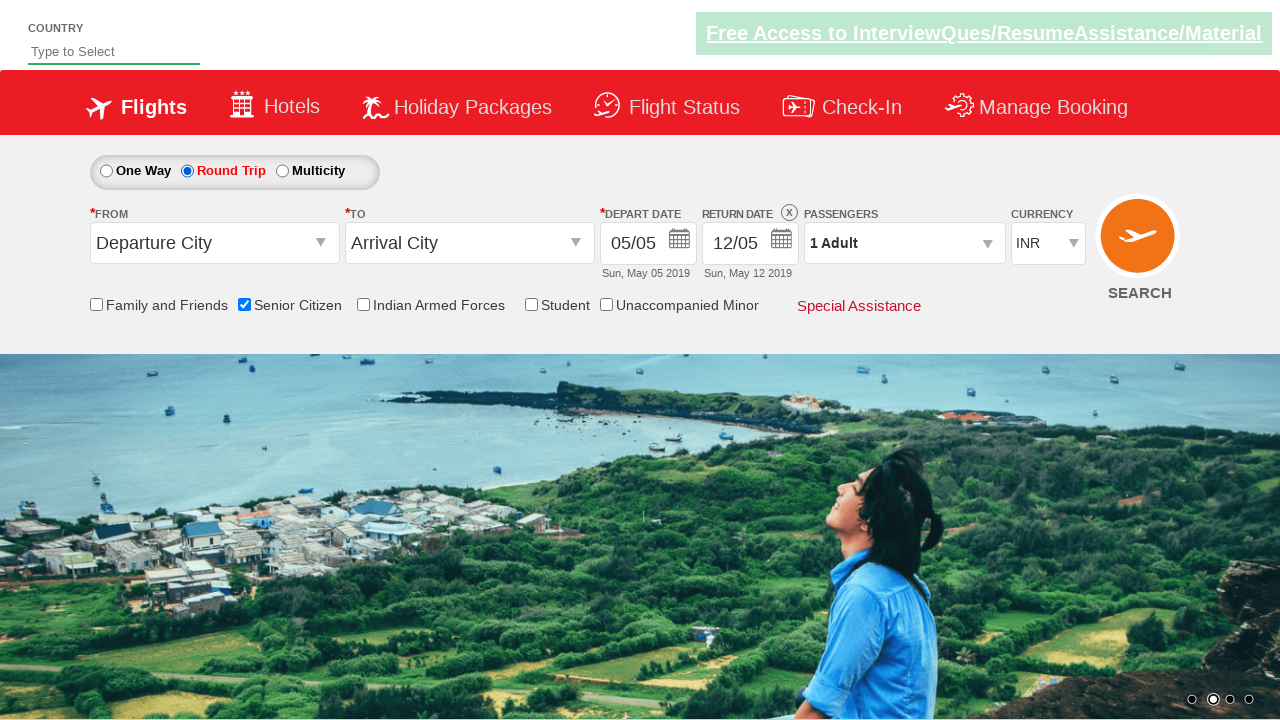

Clicked passenger info dropdown at (904, 243) on #divpaxinfo
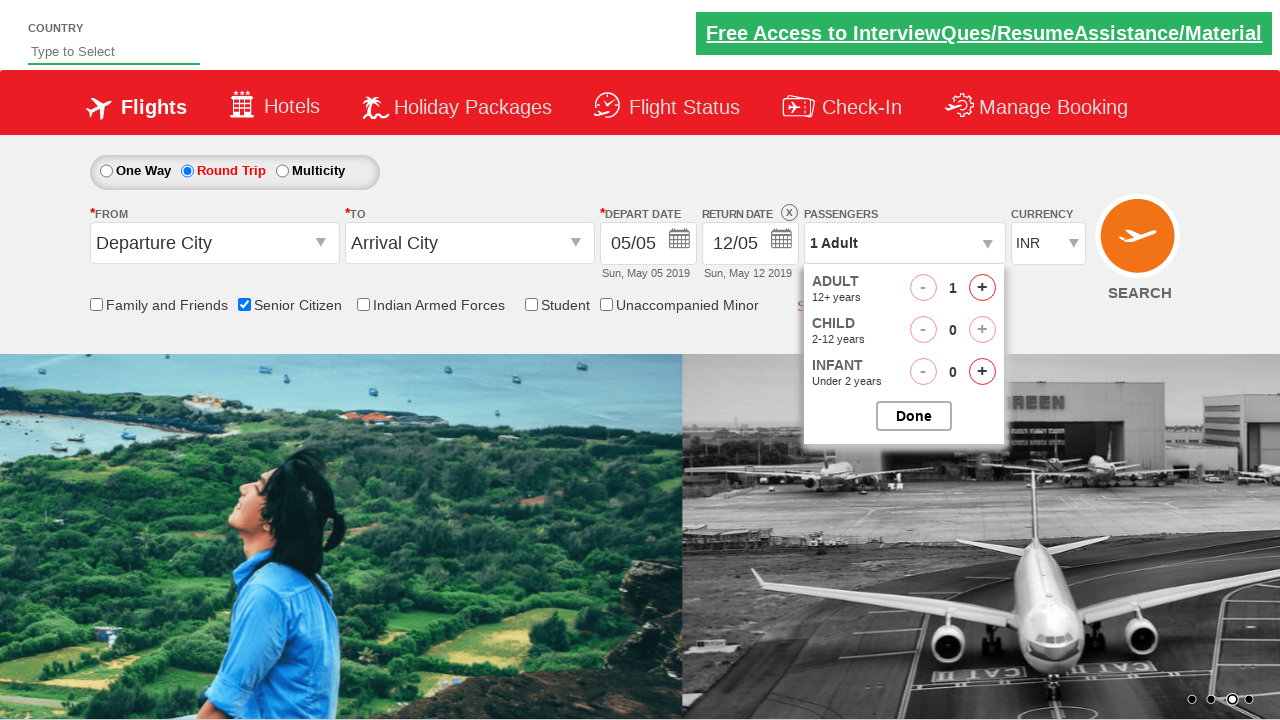

Waited for passenger dropdown to open
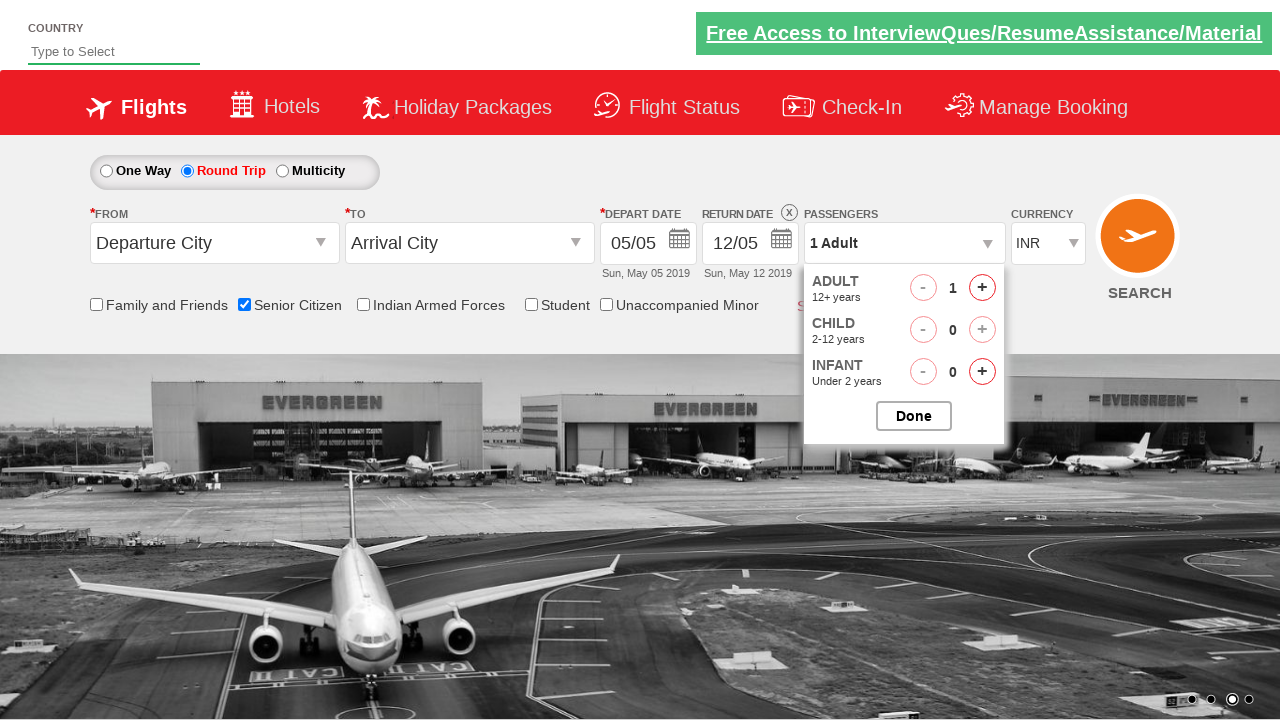

Clicked increment adult button (iteration 1/4) at (982, 288) on #hrefIncAdt
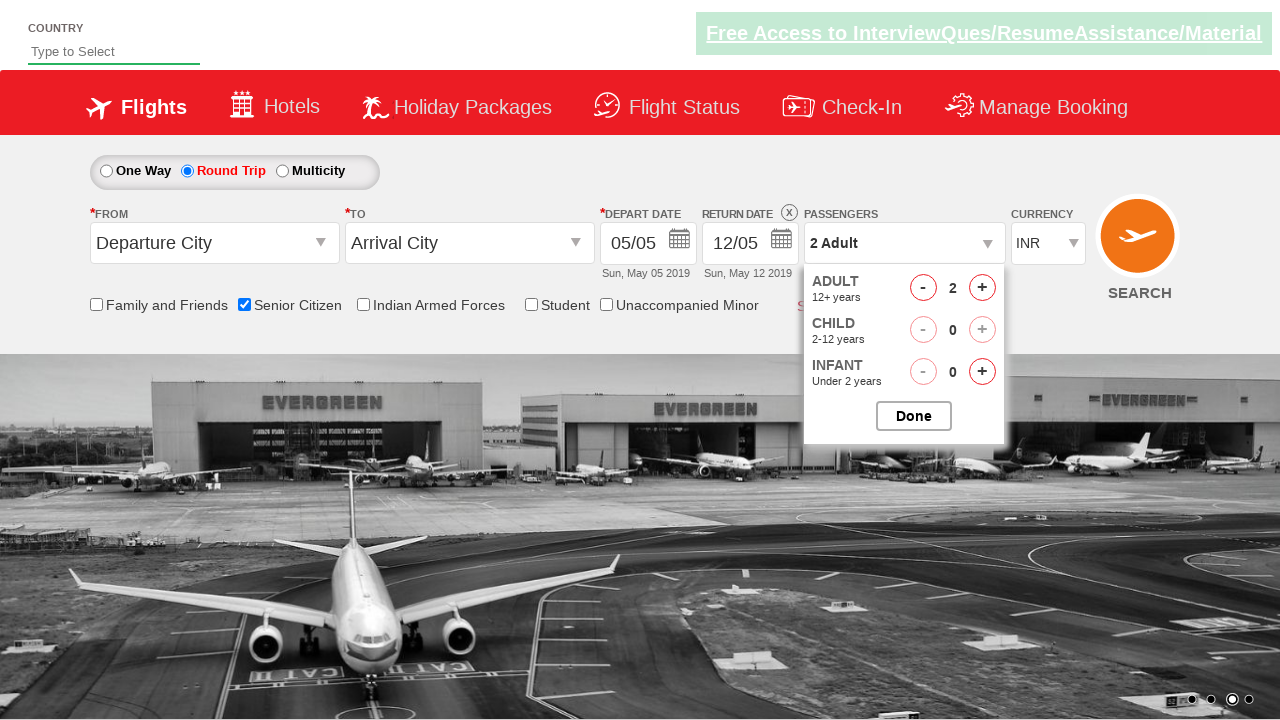

Clicked increment adult button (iteration 2/4) at (982, 288) on #hrefIncAdt
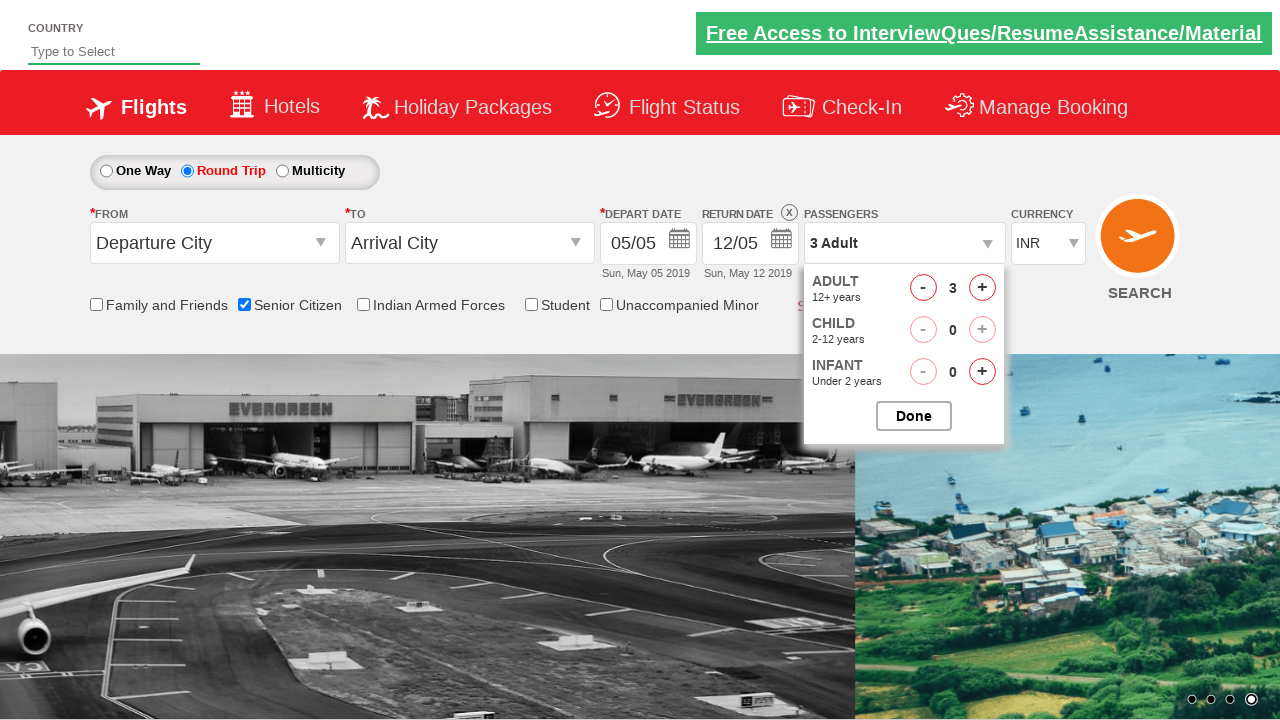

Clicked increment adult button (iteration 3/4) at (982, 288) on #hrefIncAdt
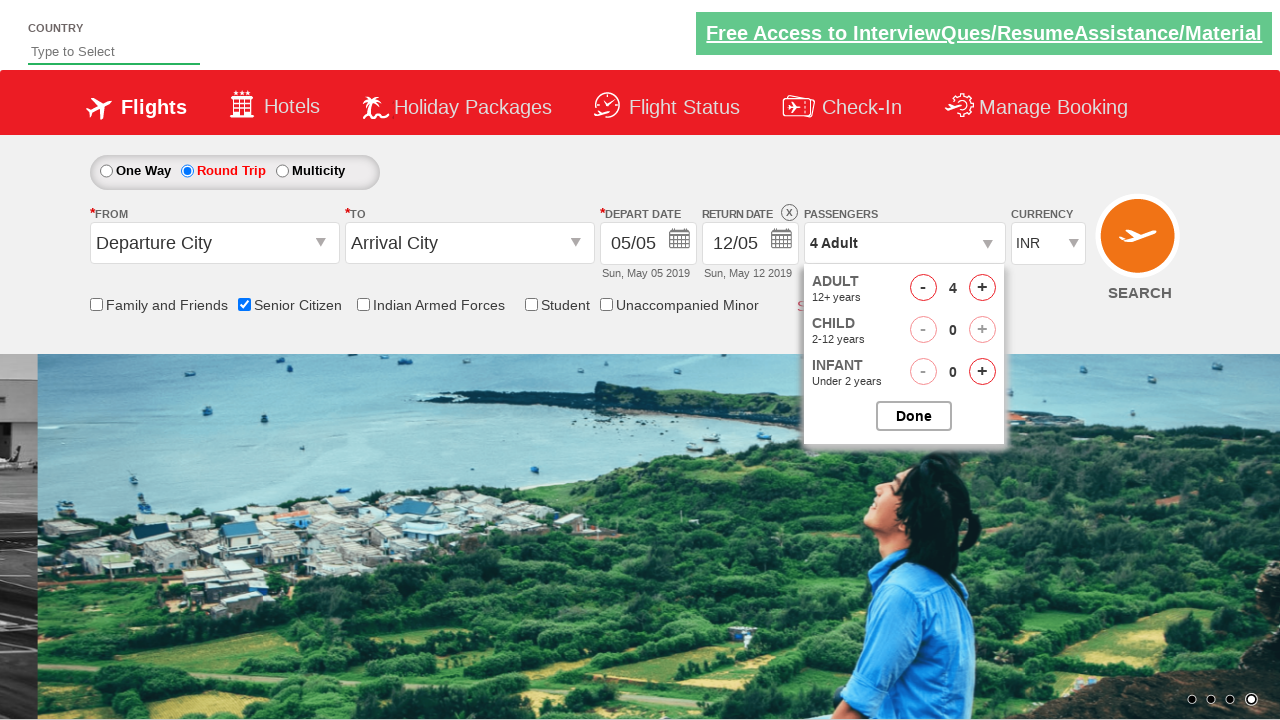

Clicked increment adult button (iteration 4/4) at (982, 288) on #hrefIncAdt
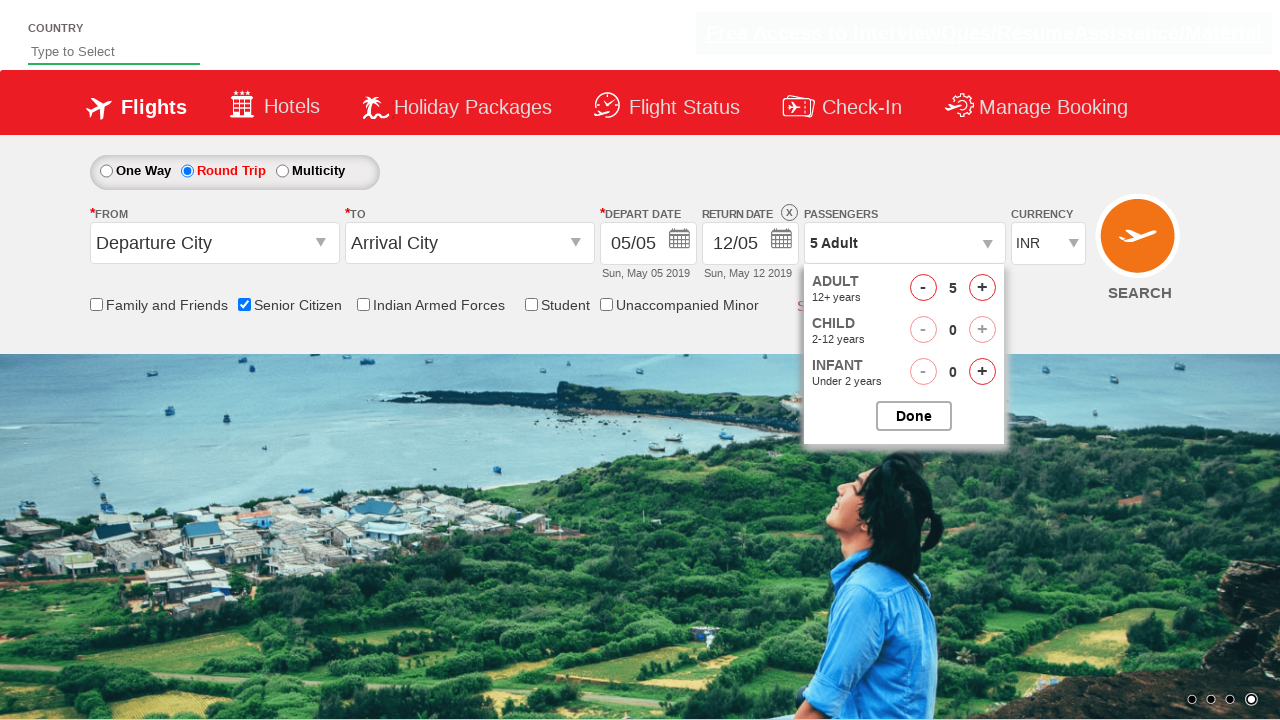

Closed passenger options dropdown at (914, 416) on #btnclosepaxoption
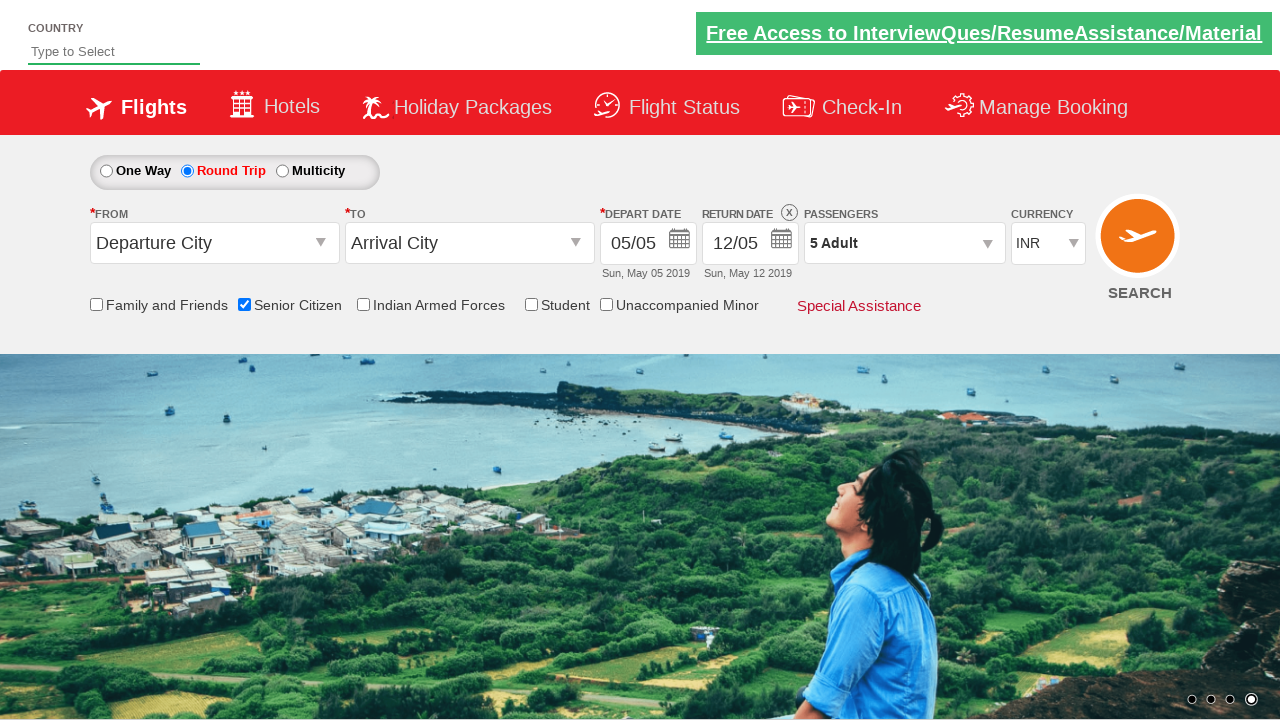

Verified passenger count displays '5 Adult'
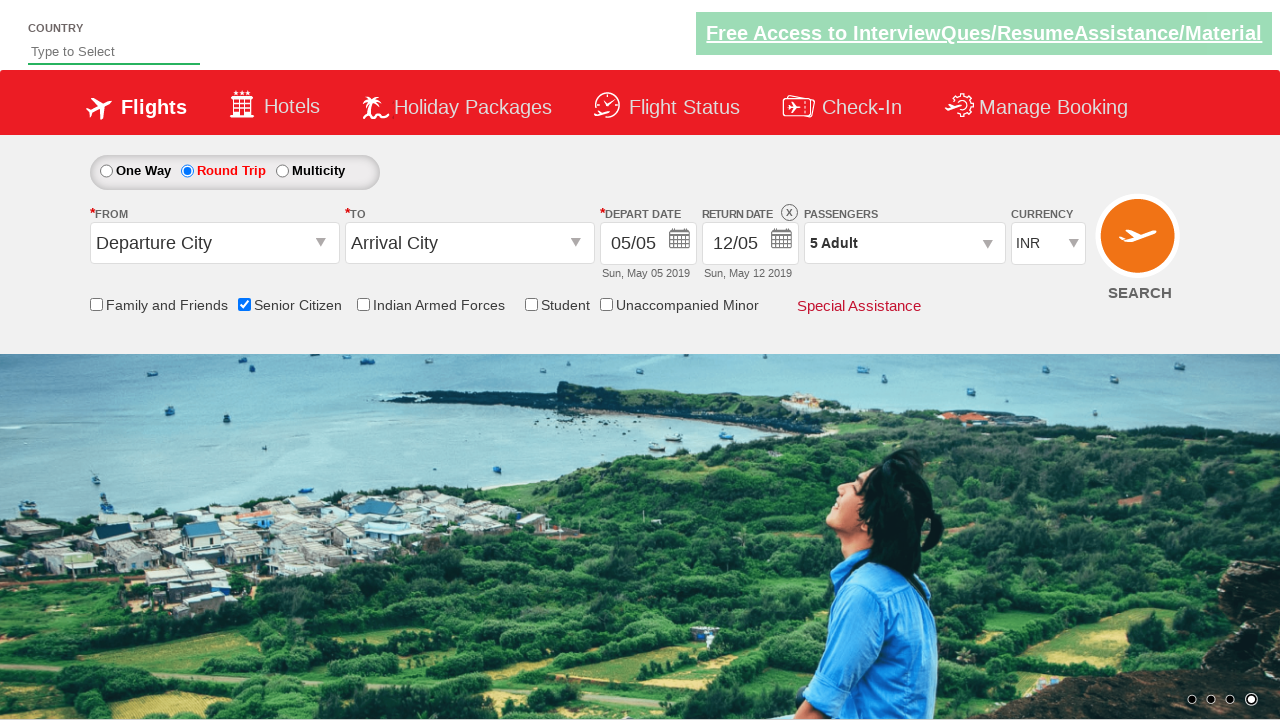

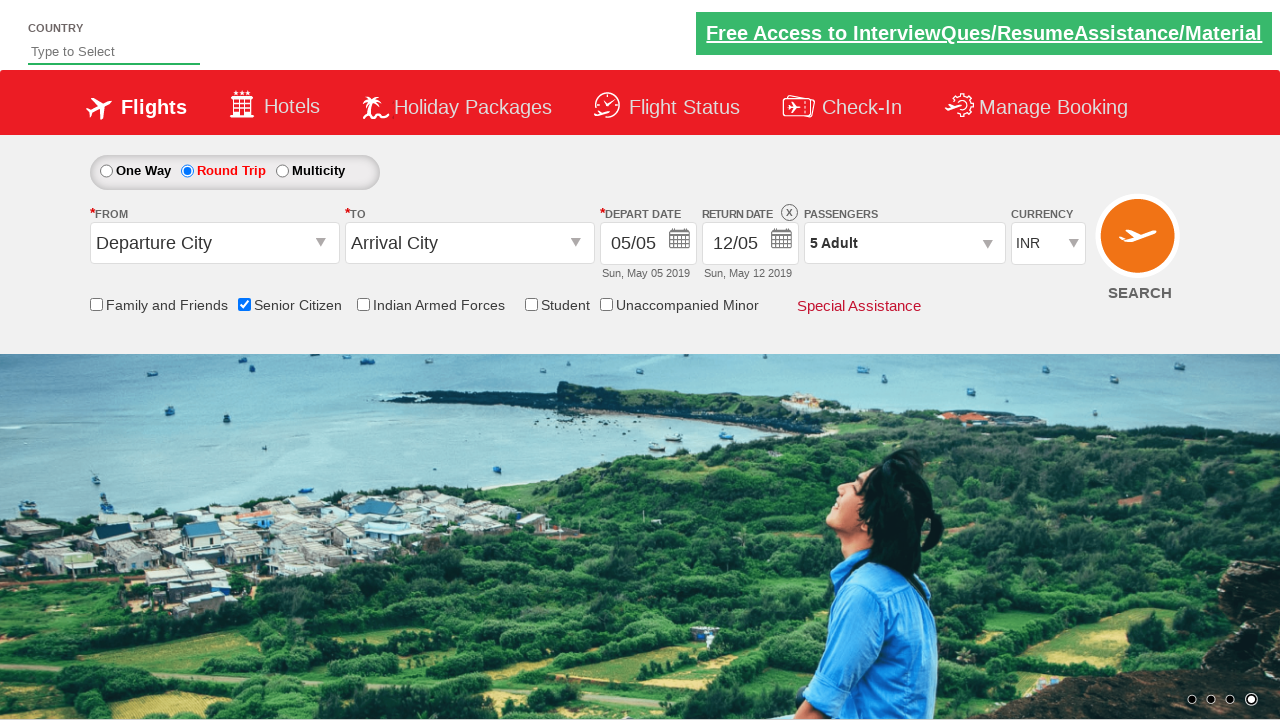